Tests hover navigation functionality by hovering over the continents menu and clicking on the Europe link

Starting URL: https://www.worldatlas.com/

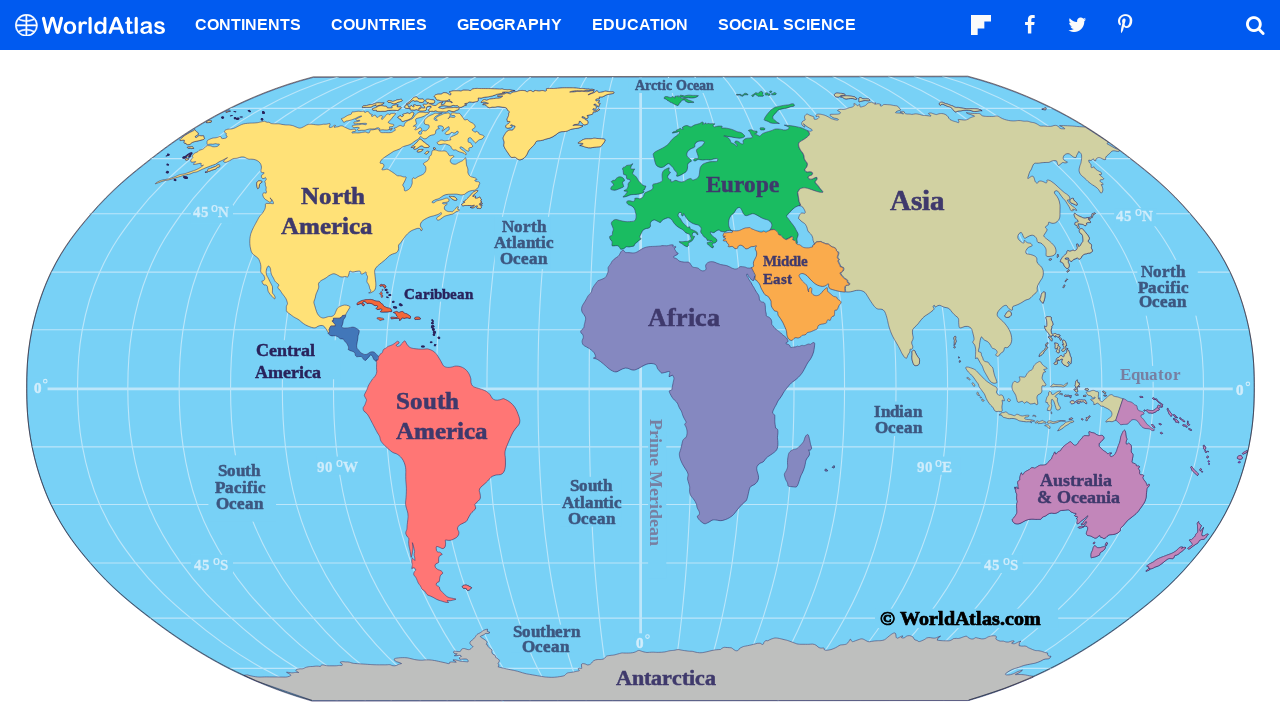

Hovered over the continents menu item at (248, 25) on label.nav_category_parent.nav_menu_item[for='nav_check_continents']
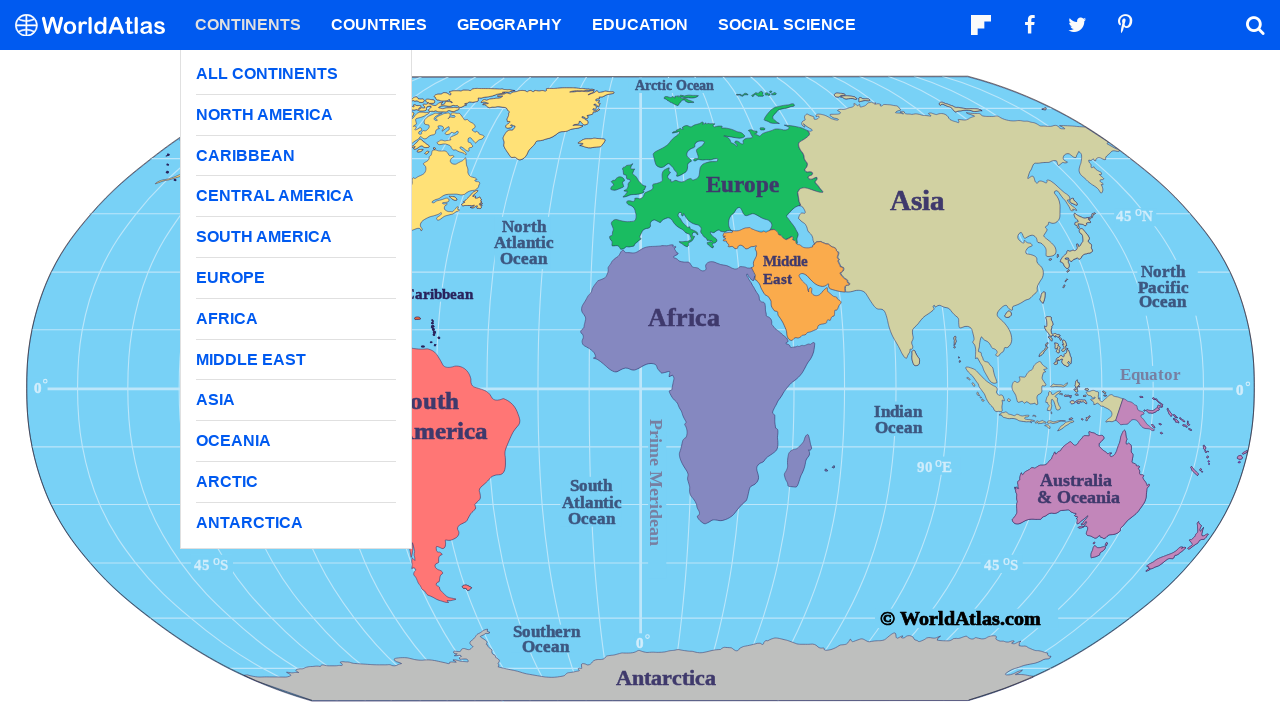

Clicked on Europe link from the continents menu at (230, 708) on a:has-text('Europe')
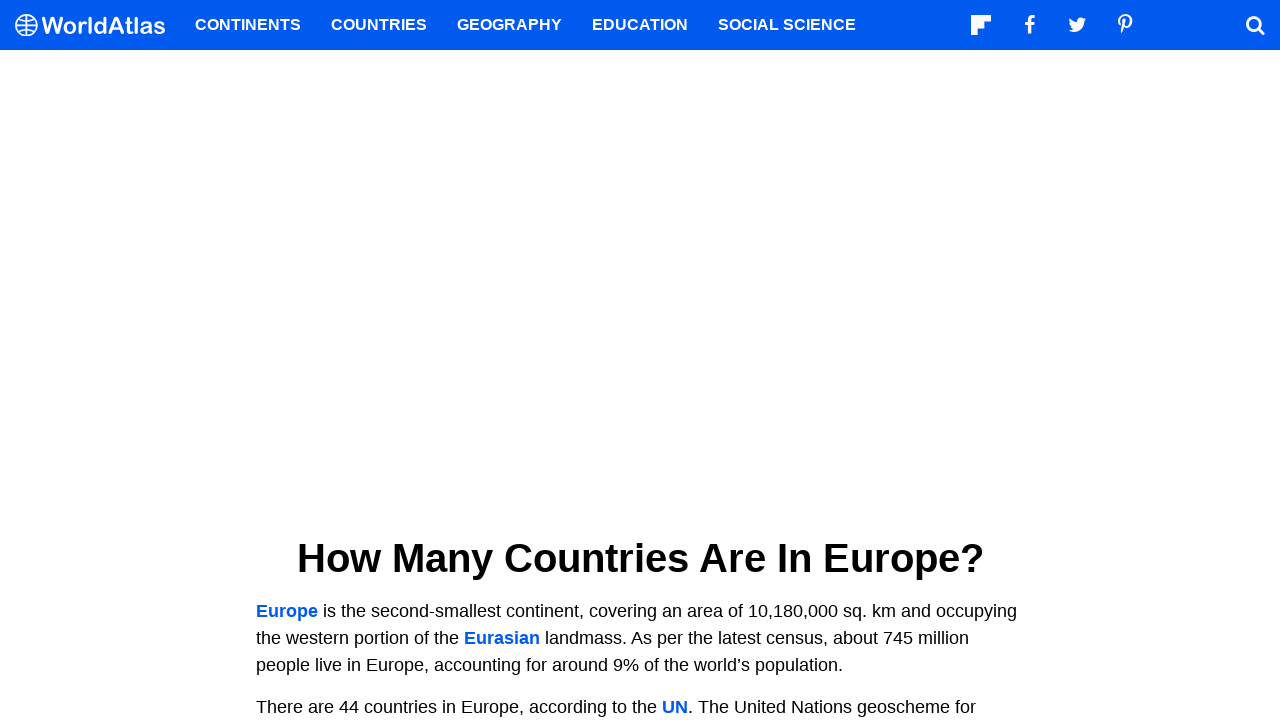

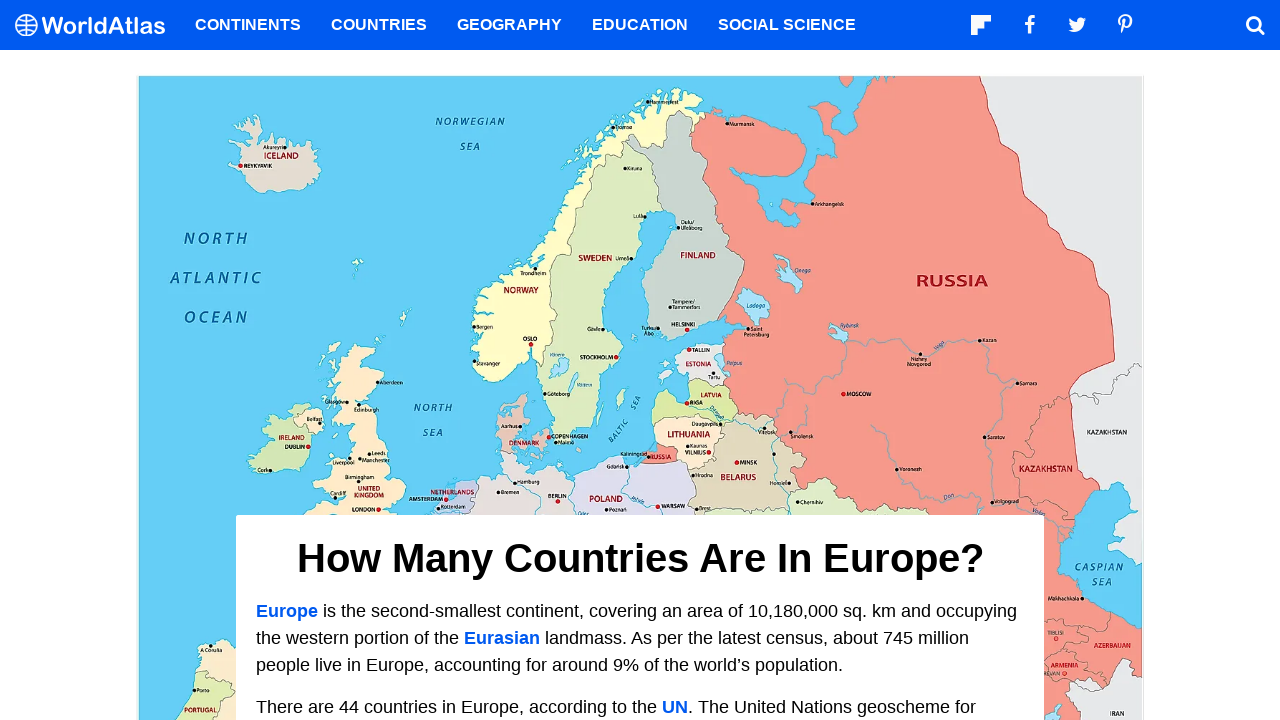